Tests page scrolling by scrolling to a link element and clicking it to open a page in the same window.

Starting URL: http://www.testdiary.com/training/selenium/selenium-test-page/

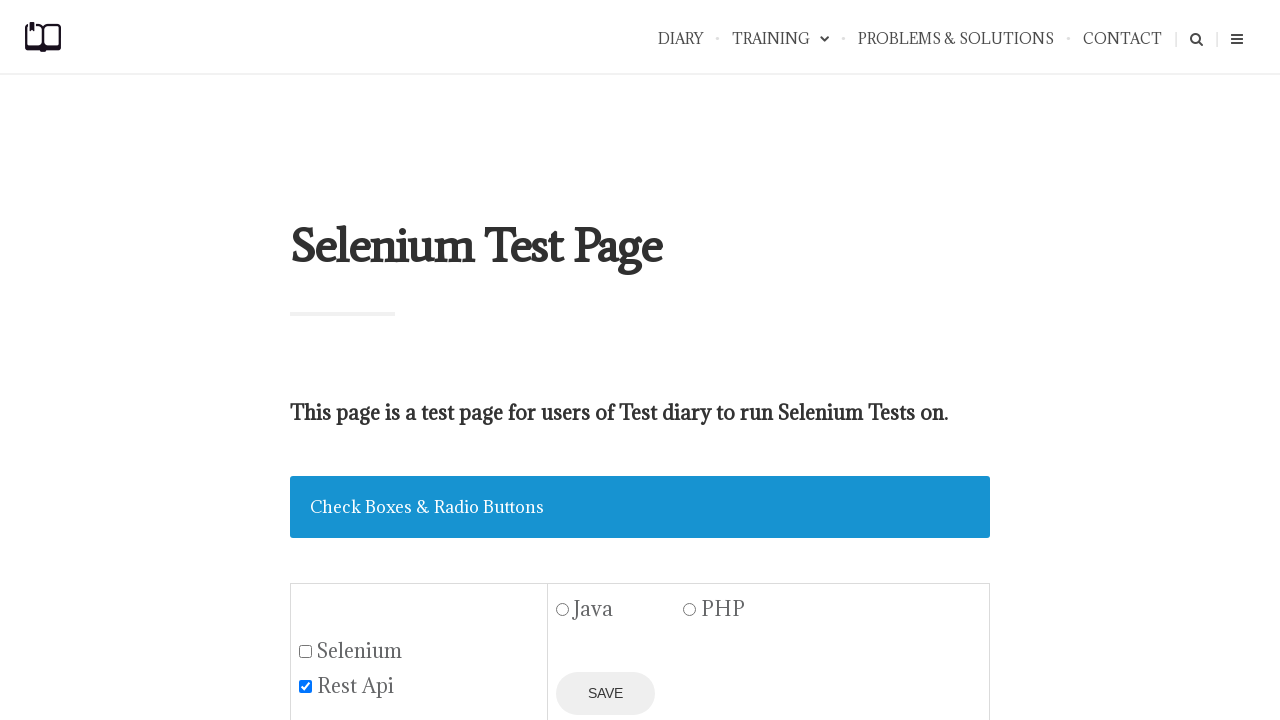

Waited for 'Open page in the same window' link to be visible
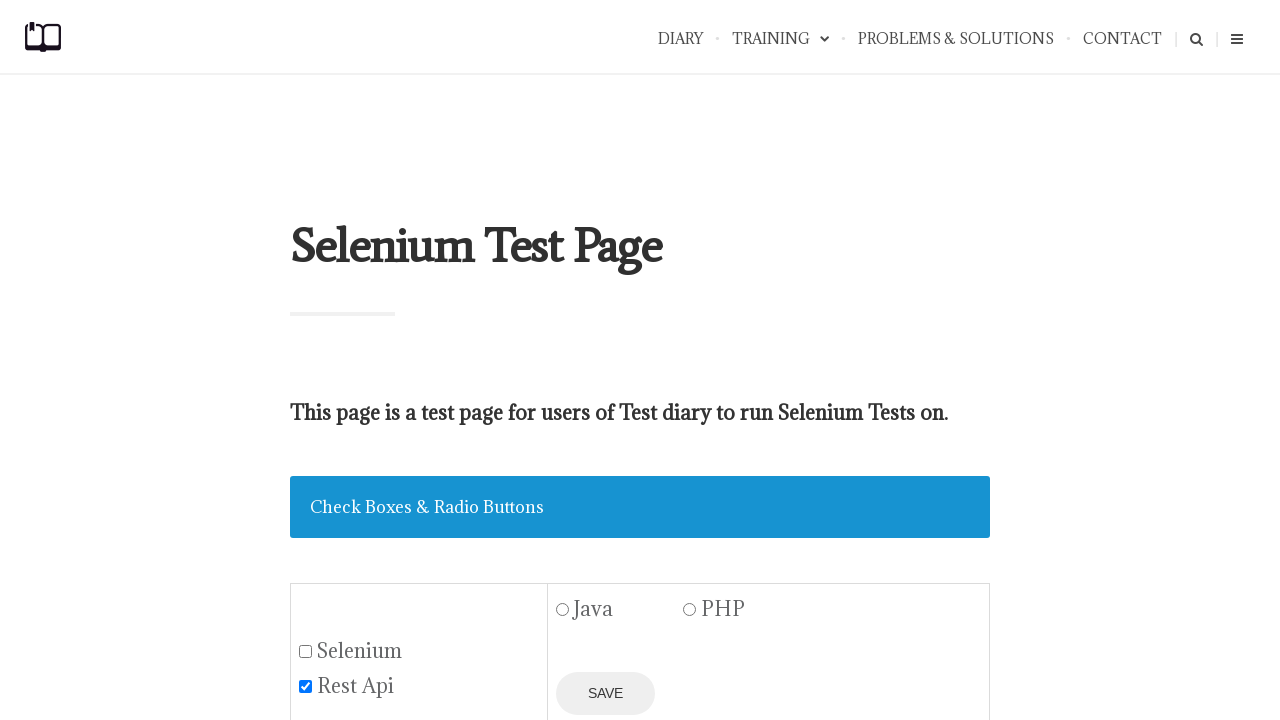

Clicked 'Open page in the same window' link (auto-scrolled to element) at (434, 360) on text=Open page in the same window
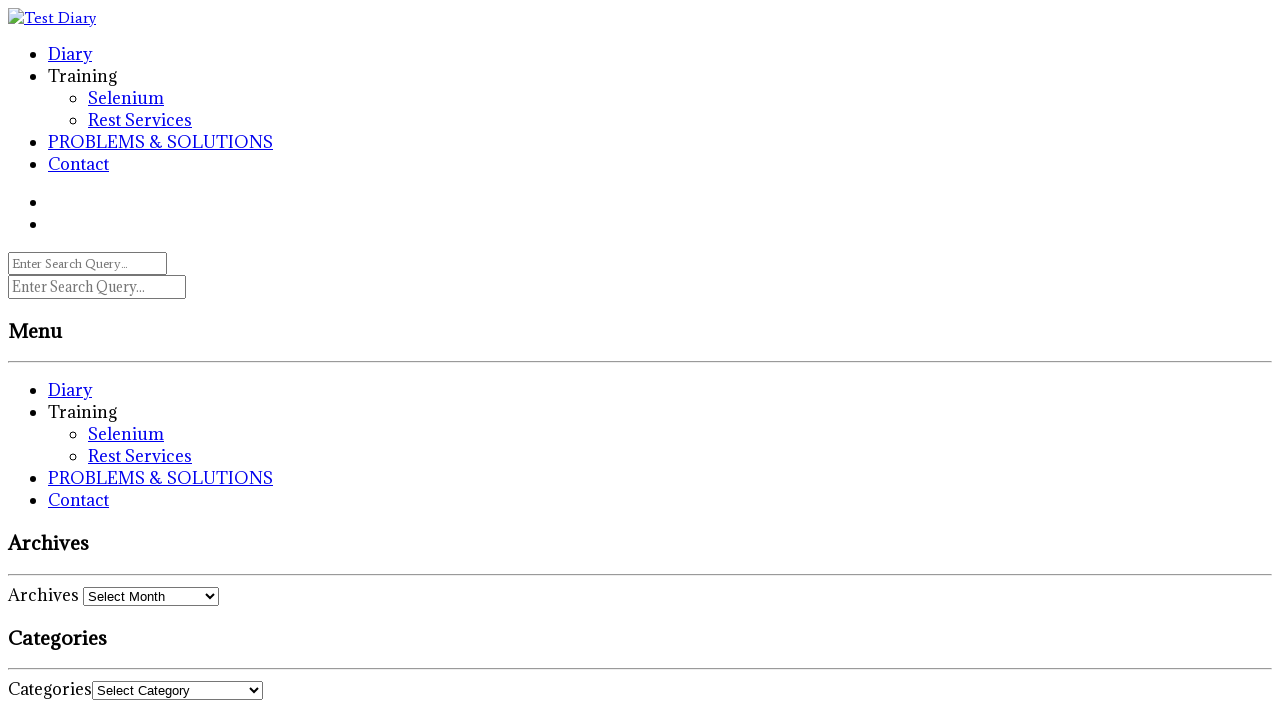

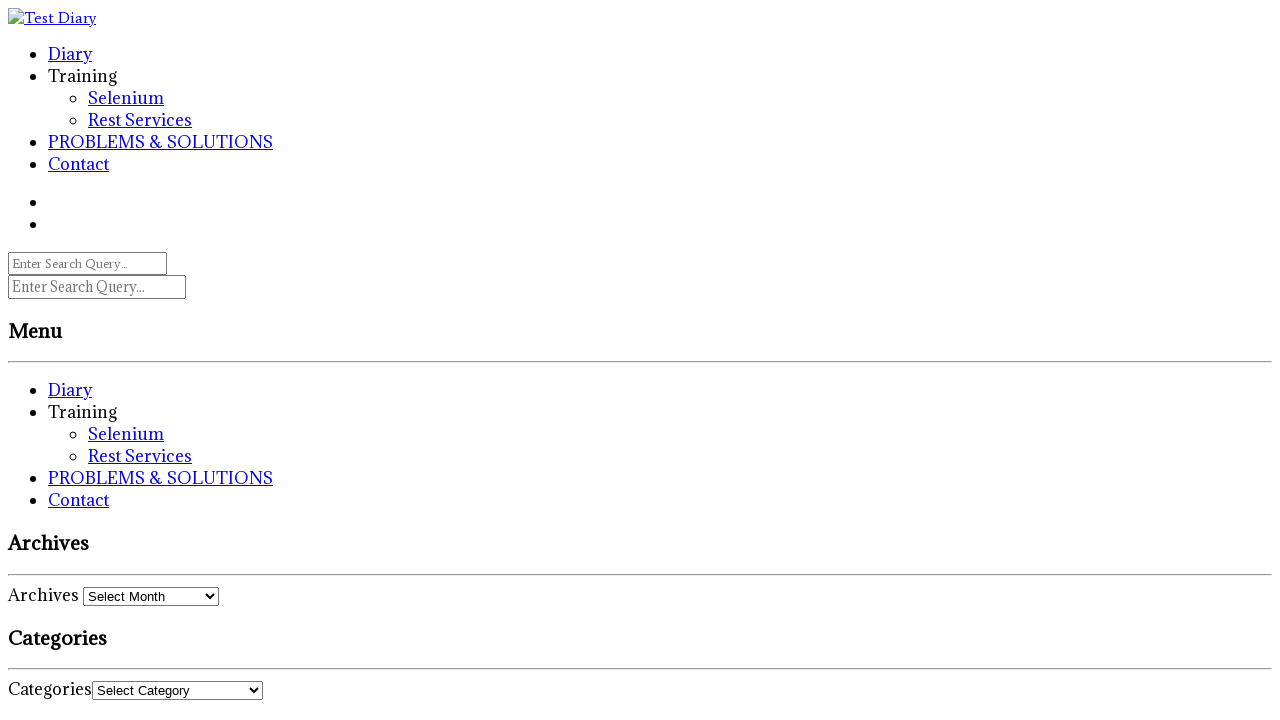